Tests jQuery UI datepicker functionality by clicking on the datepicker input to open the calendar and navigating through months using the next button

Starting URL: https://jqueryui.com/resources/demos/datepicker/default.html

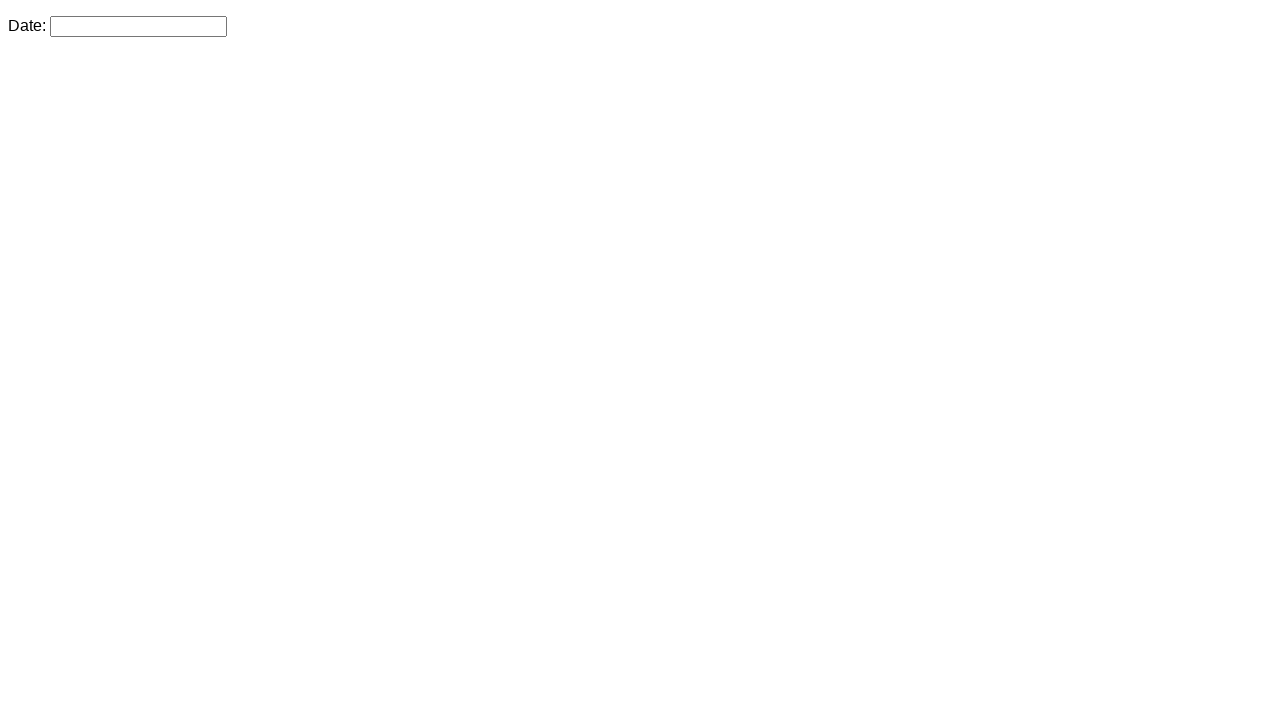

Clicked on datepicker input to open calendar at (138, 26) on #datepicker
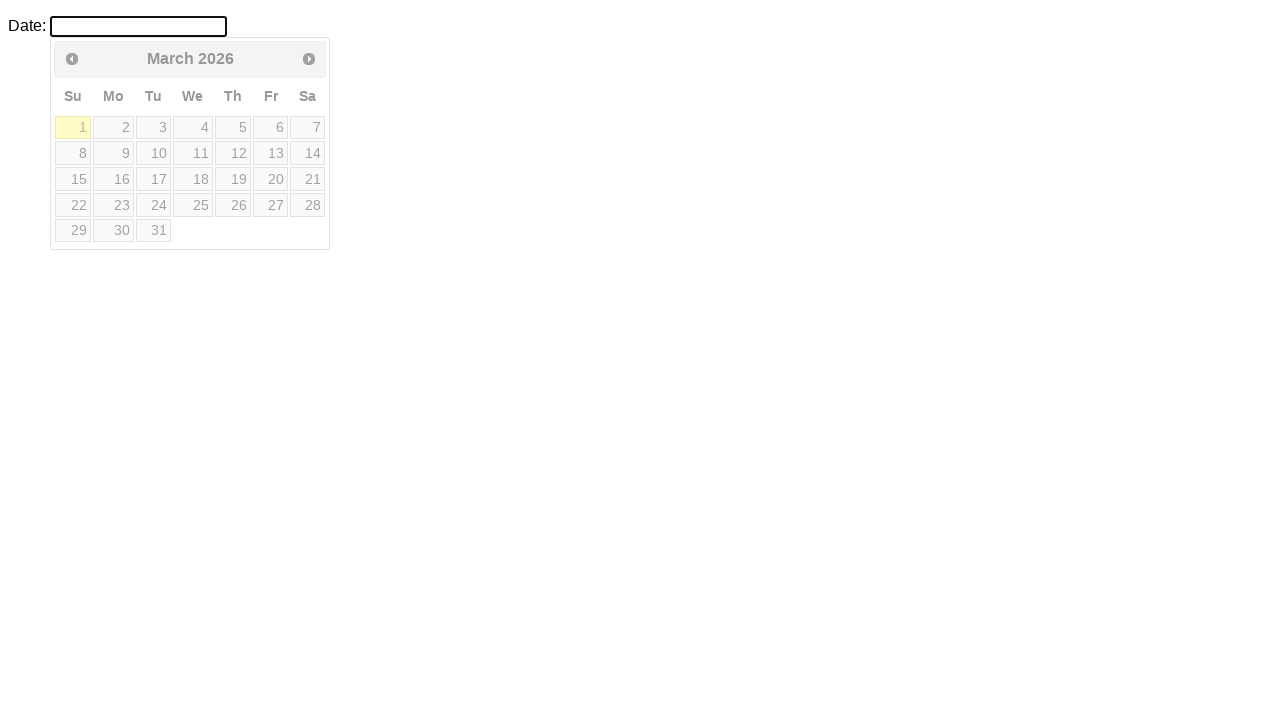

Datepicker calendar appeared
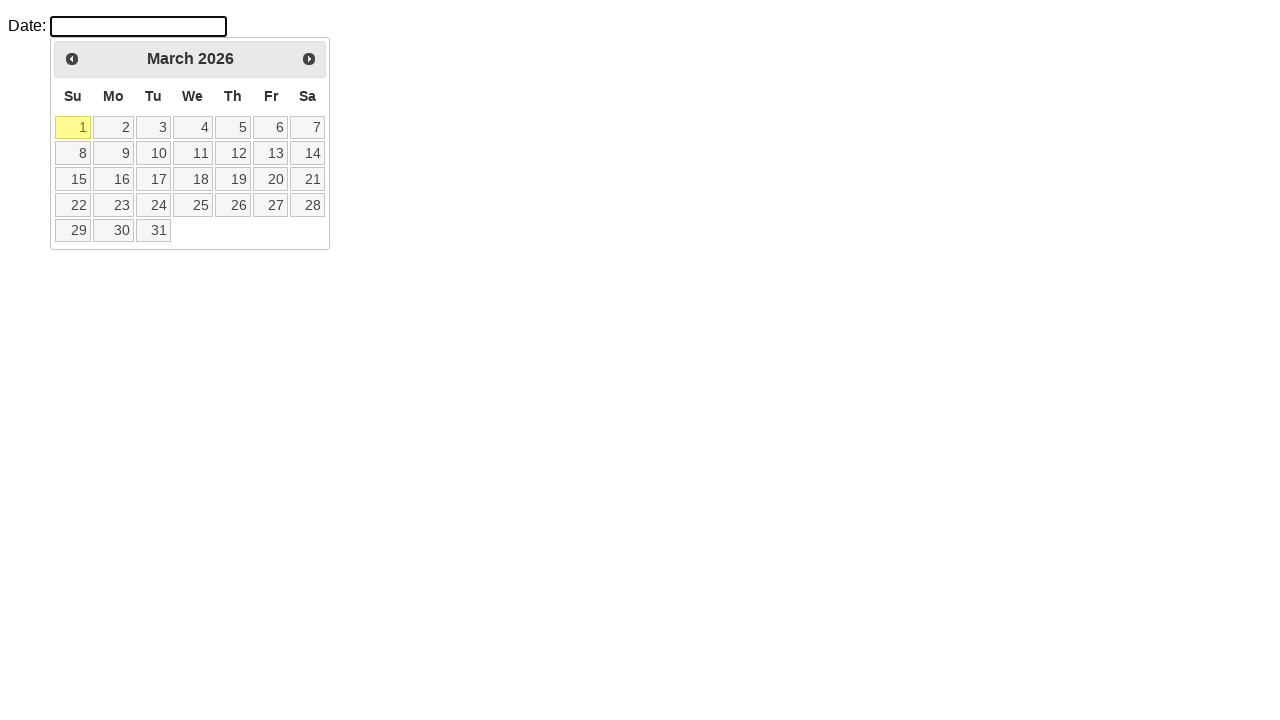

Retrieved current month display: March 2026
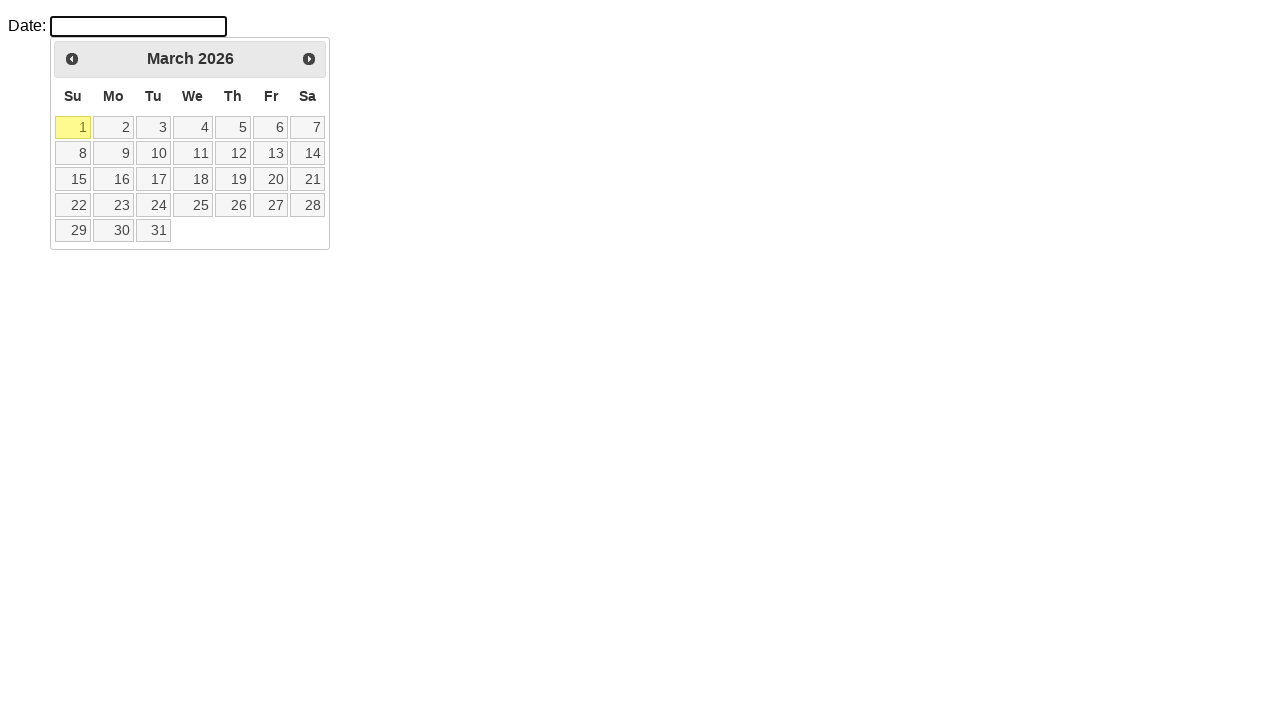

Clicked next month button to navigate forward at (309, 59) on #ui-datepicker-div .ui-datepicker-next span
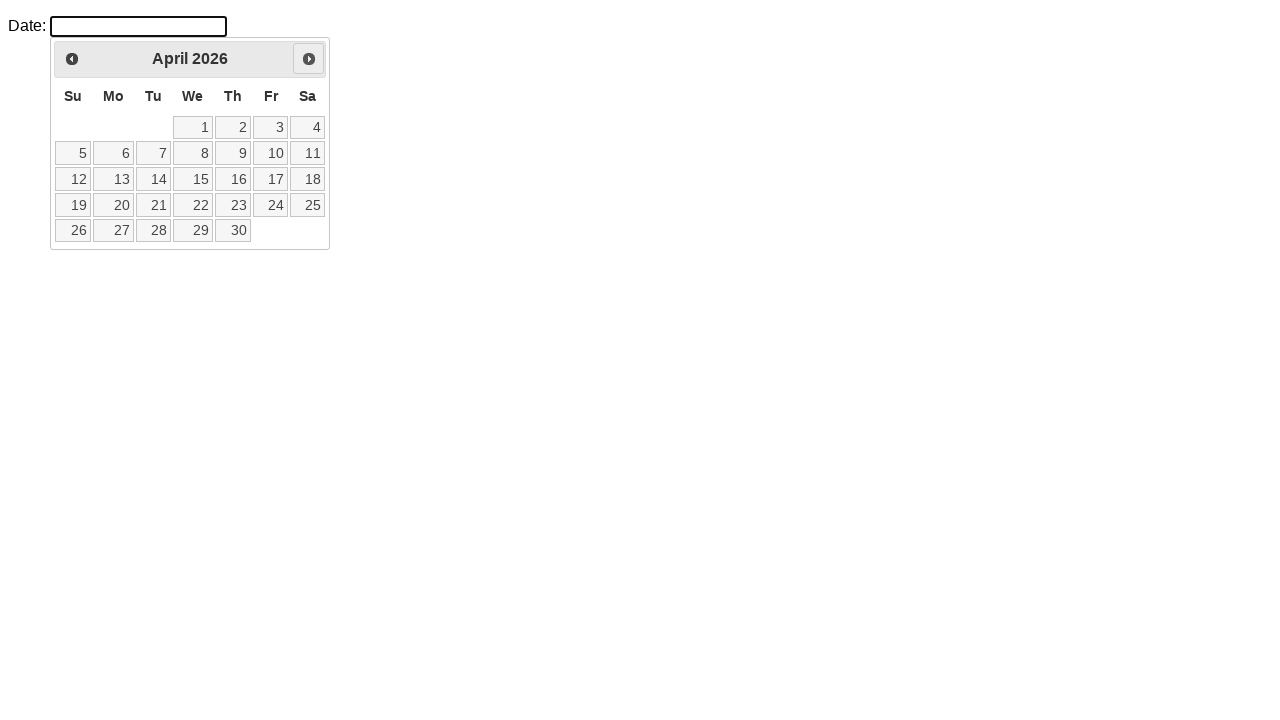

Waited 500ms for calendar to update
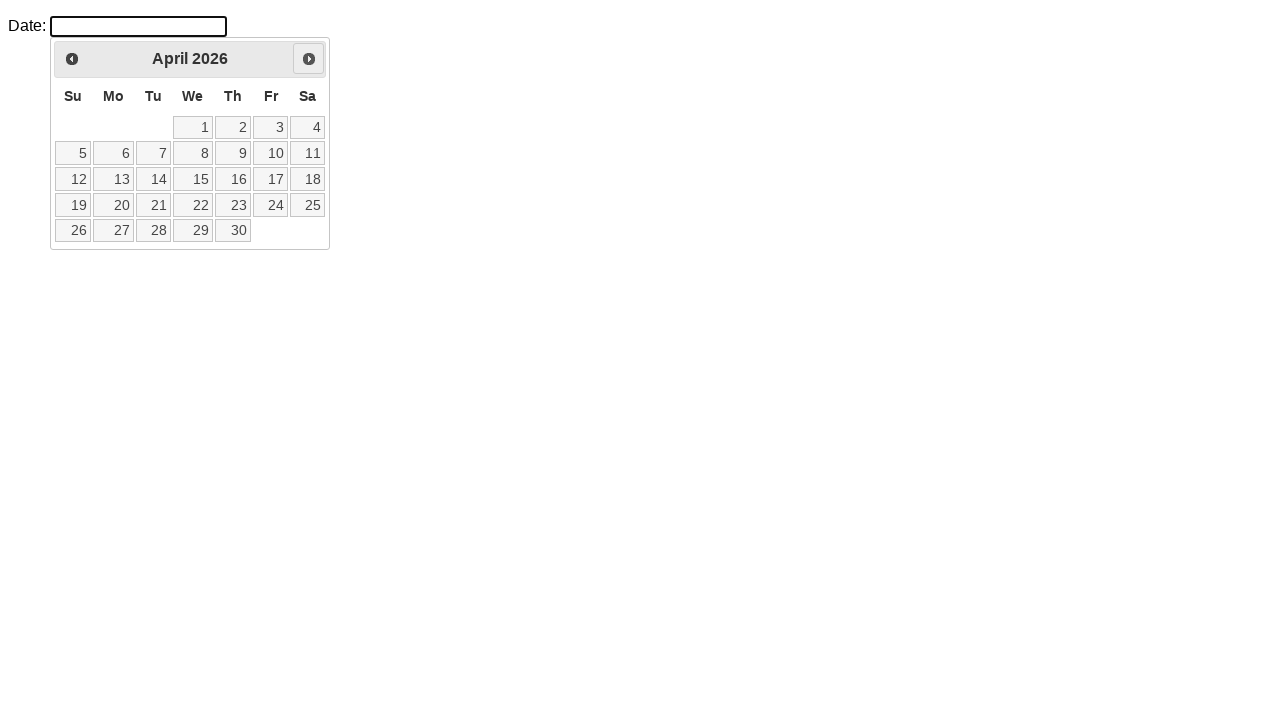

Retrieved new month display: April 2026
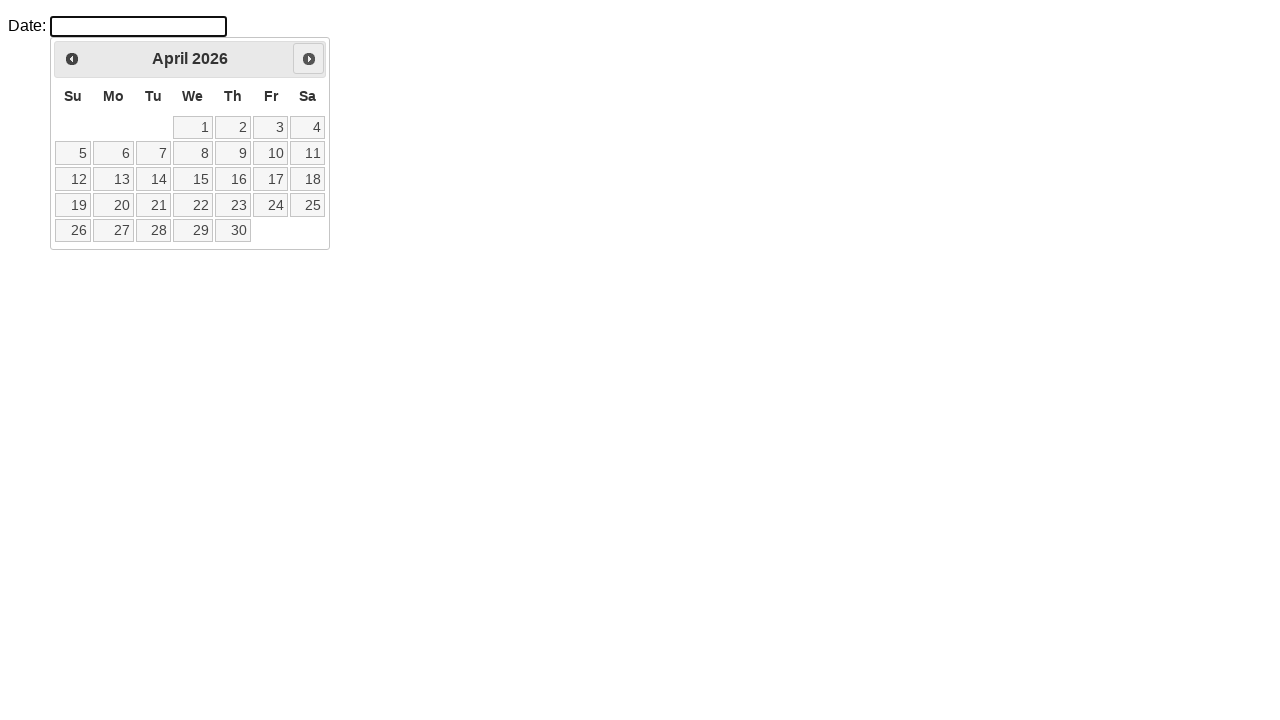

Selected the 15th day of the month at (193, 179) on xpath=//a[text()='15']
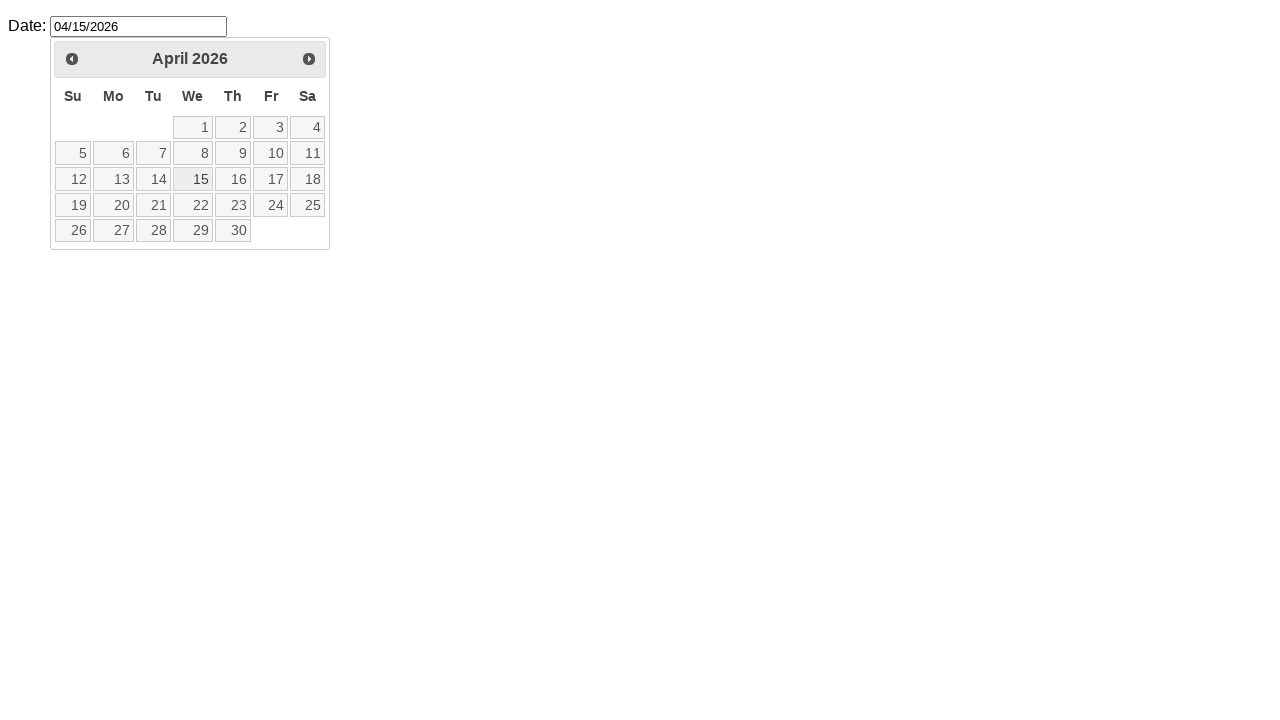

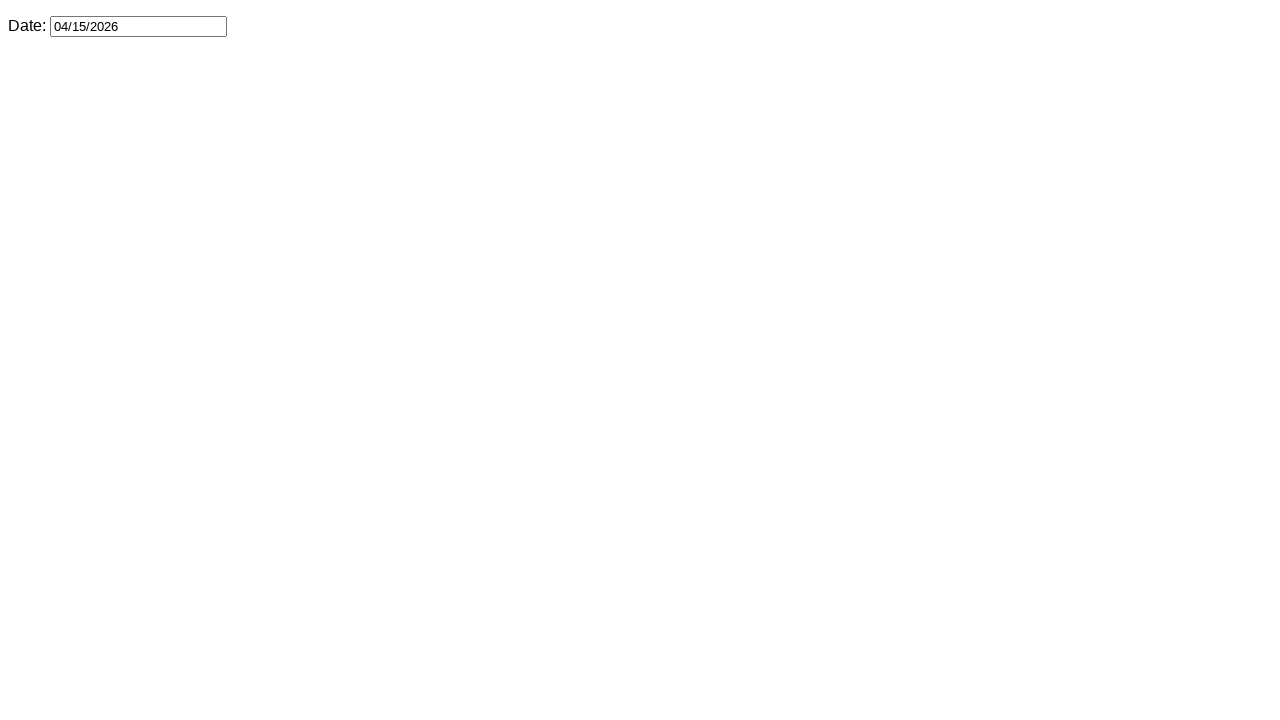